Tests page scrolling functionality by scrolling to a hyperlink element and clicking it to open a page in the same window

Starting URL: http://www.testdiary.com/training/selenium/selenium-test-page/

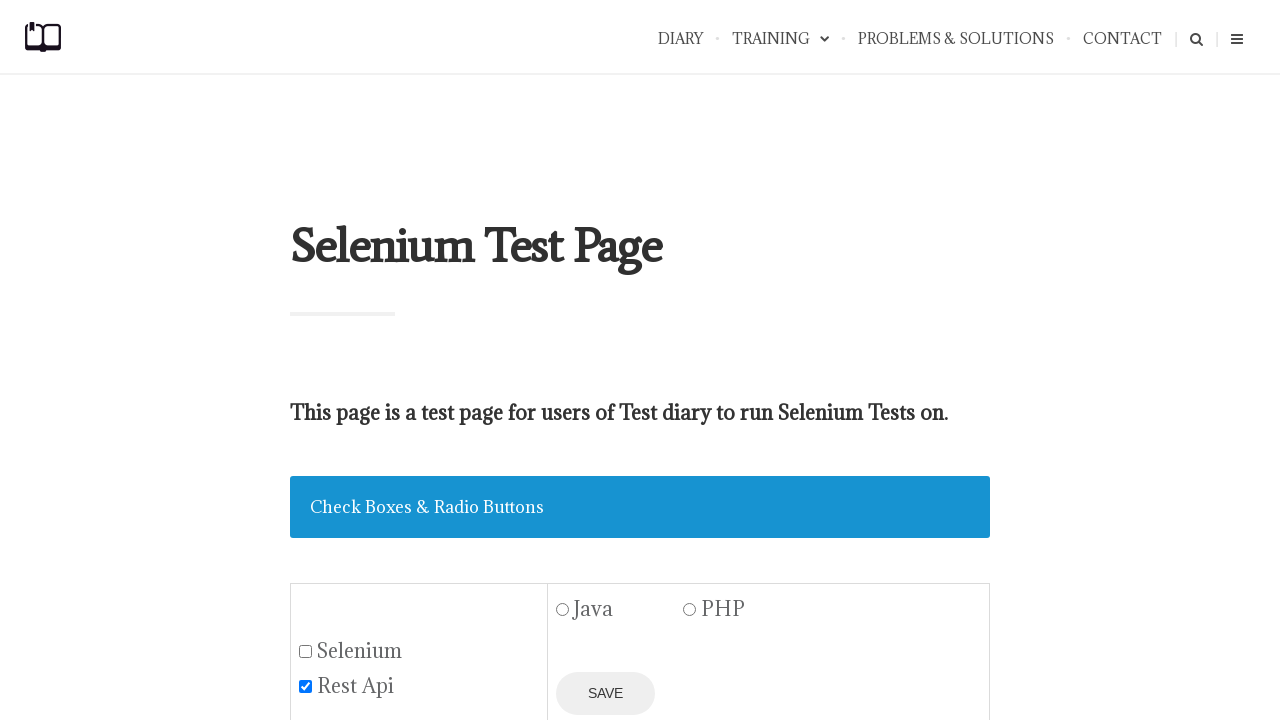

Waited for 'Open page in the same window' link to be visible
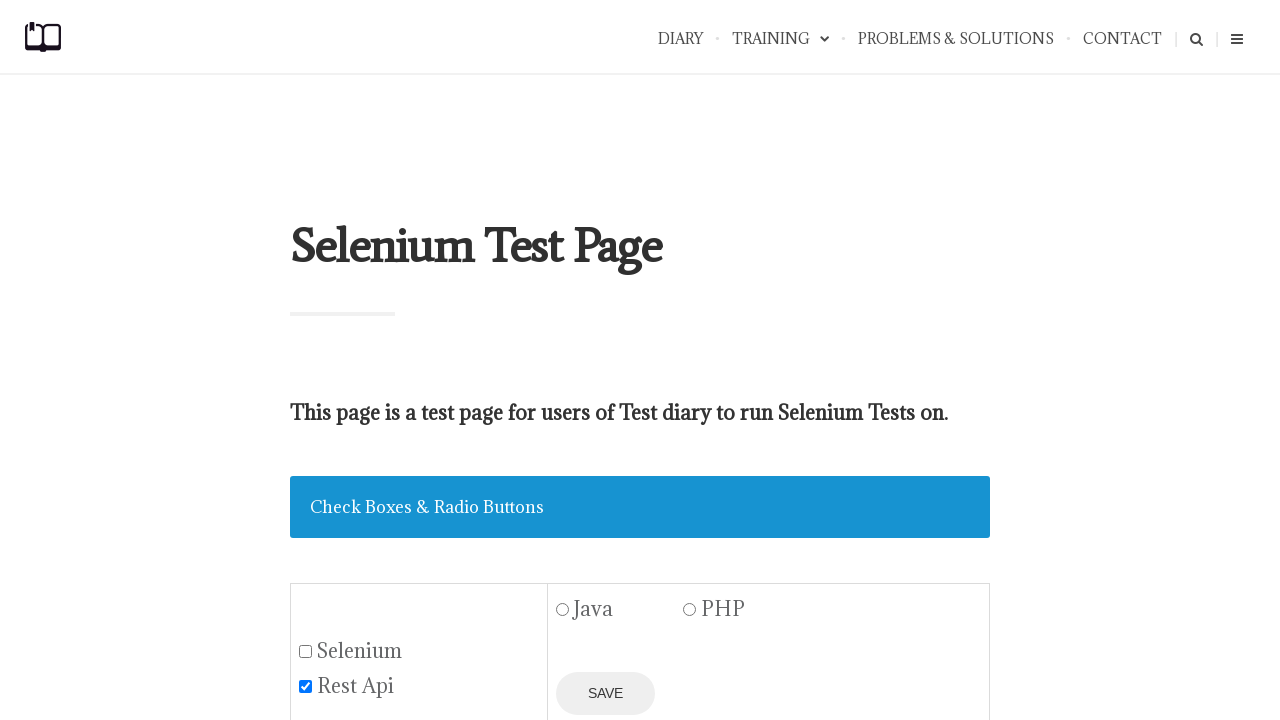

Located the 'Open page in the same window' link element
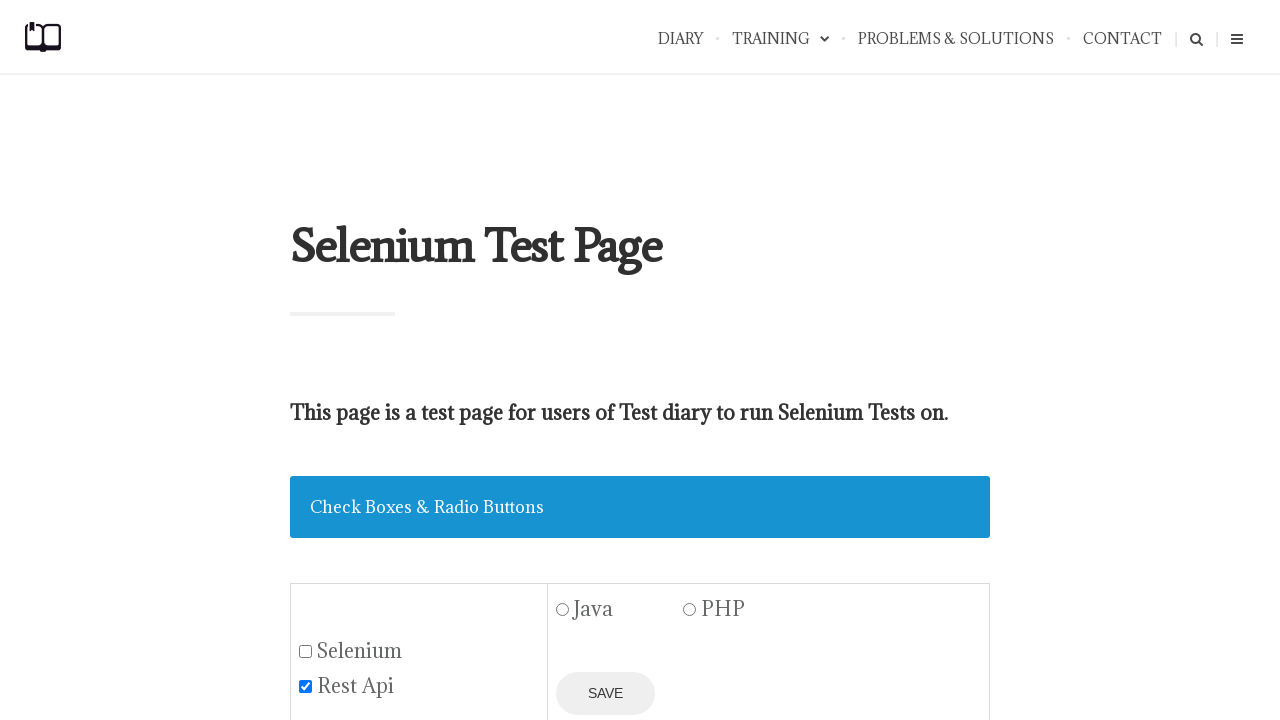

Scrolled the link into view
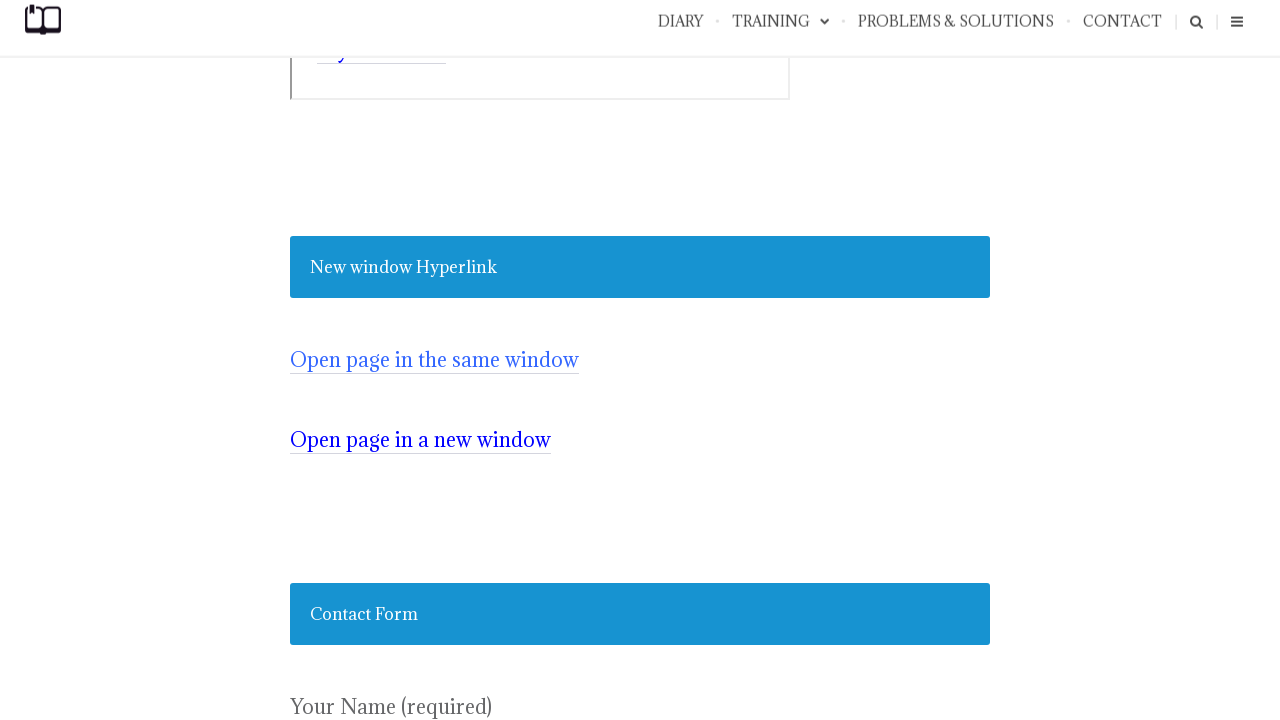

Clicked the link to open page in the same window at (434, 360) on a:has-text('Open page in the same window')
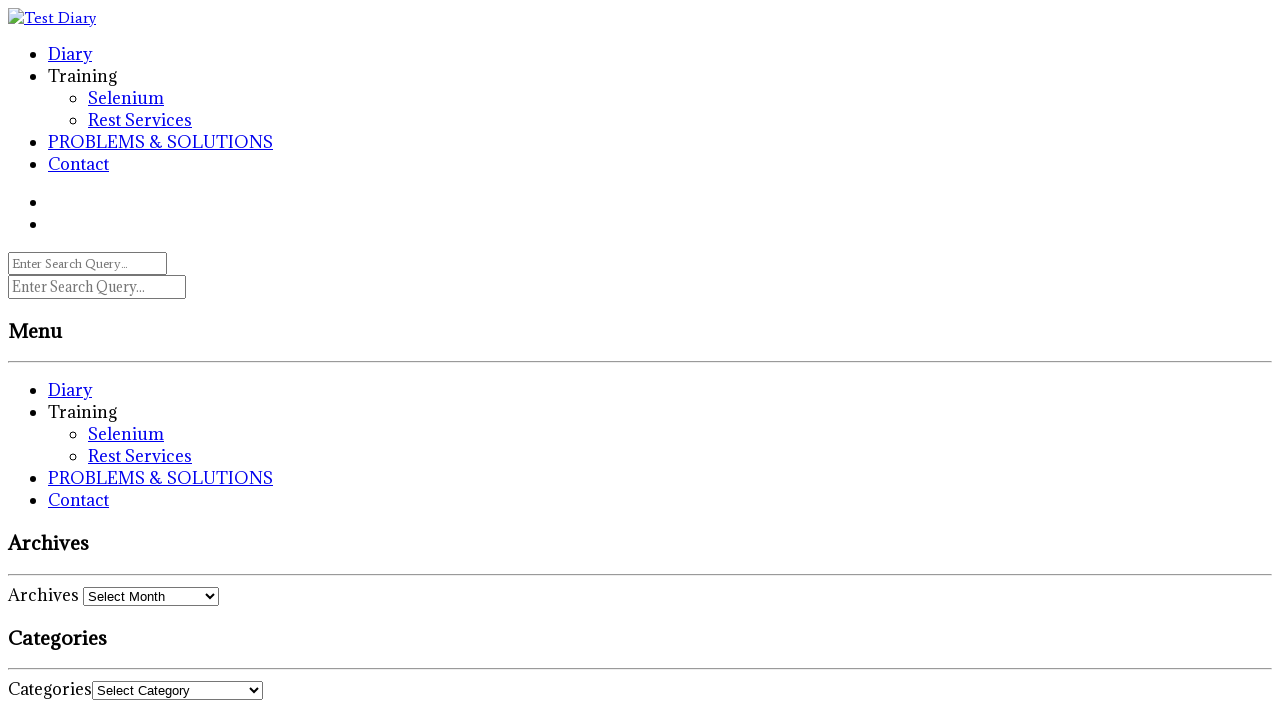

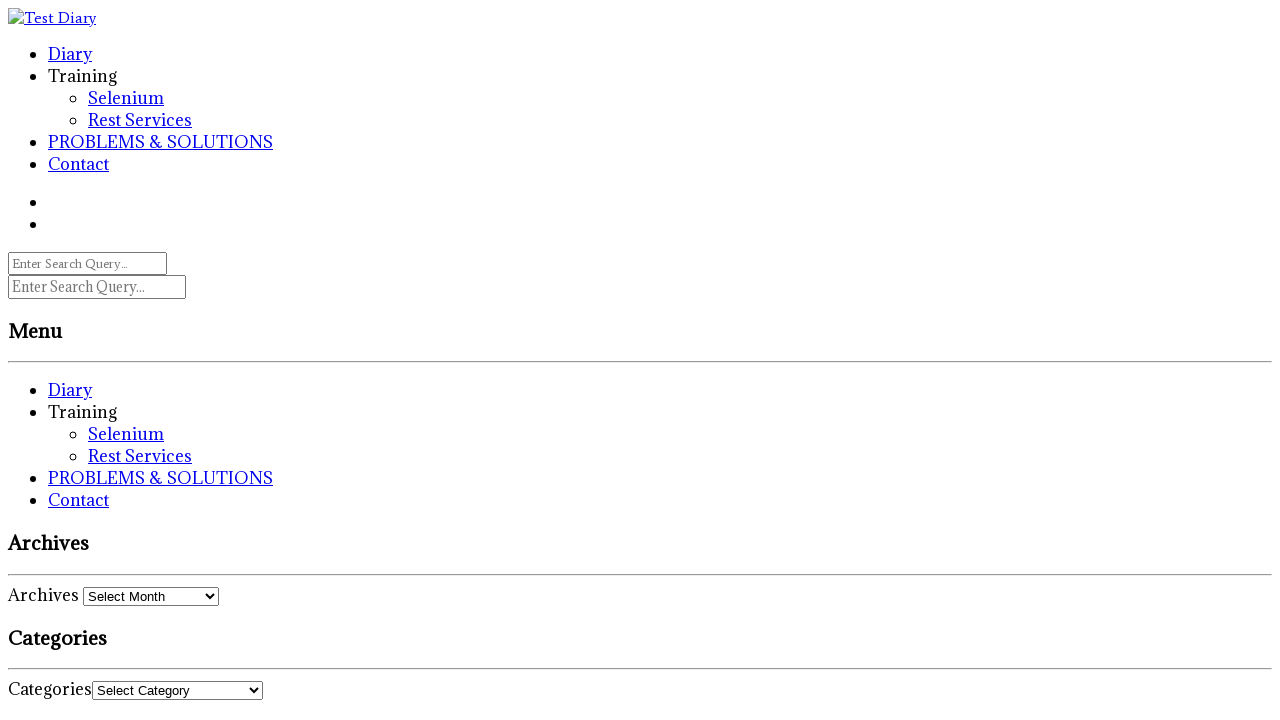